Tests opening links in new windows/tabs by hovering over menu items and using keyboard shortcuts

Starting URL: https://www.mphasis.com/home.html

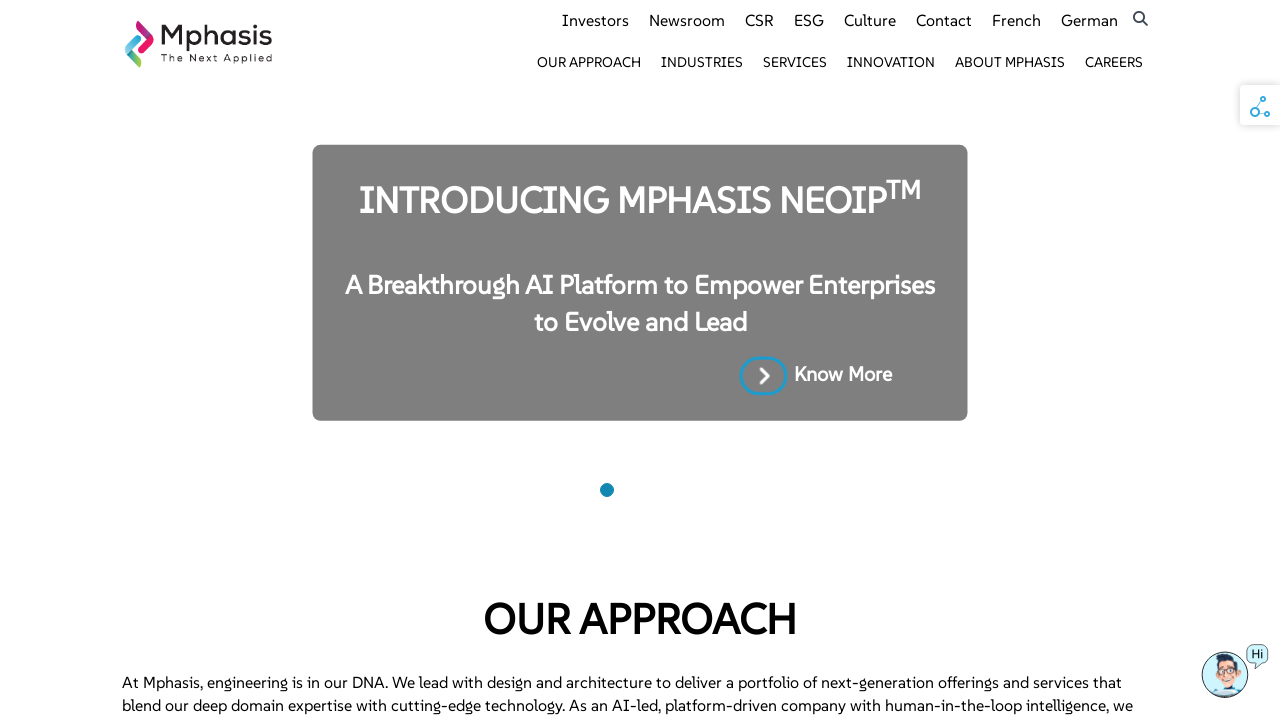

Hovered over Industries menu item at (702, 62) on xpath=//a[text()='Industries']
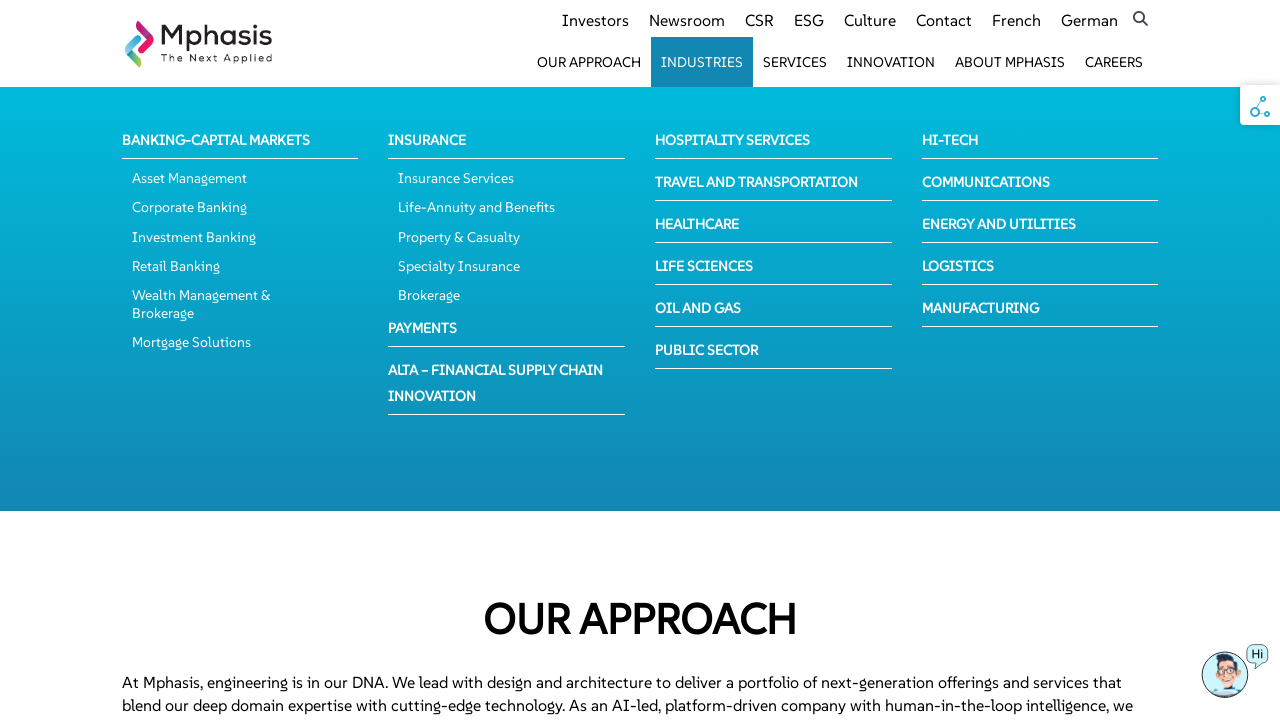

Opened Payments link in new tab using Ctrl+Click at (423, 328) on xpath=//span[contains(text(),'Payments')]
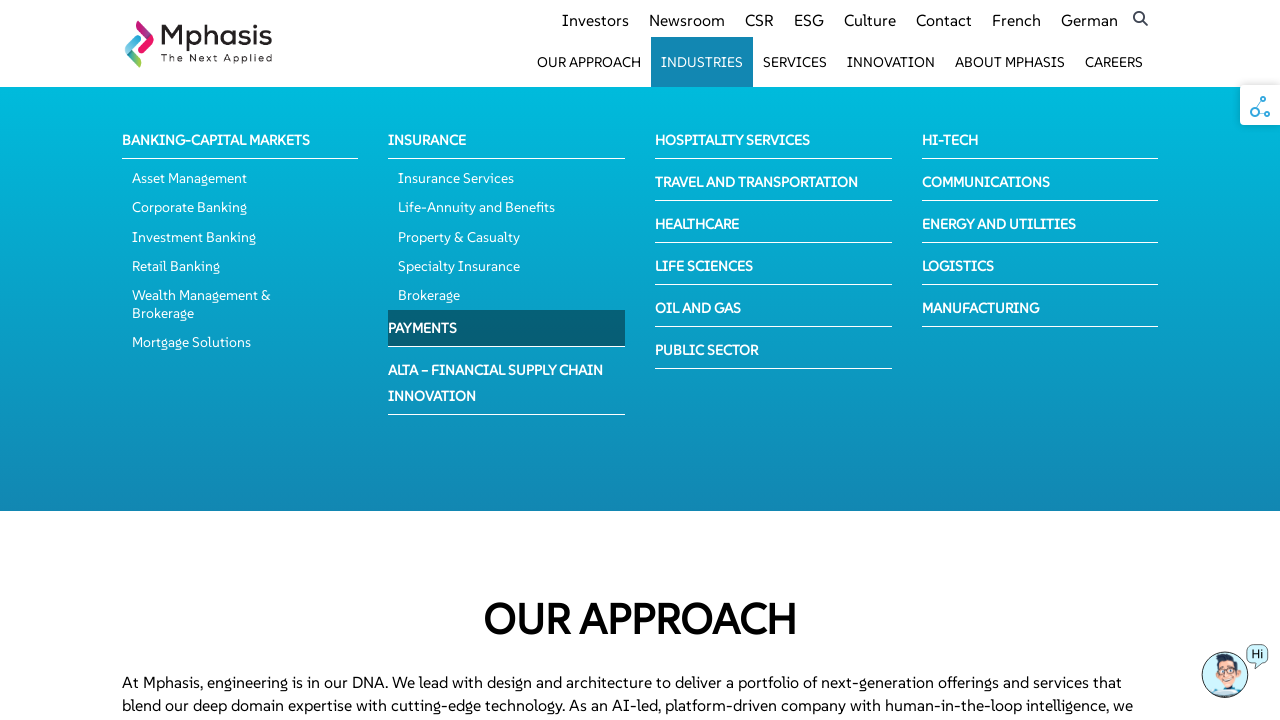

Retrieved all open pages/tabs - 2 tabs open
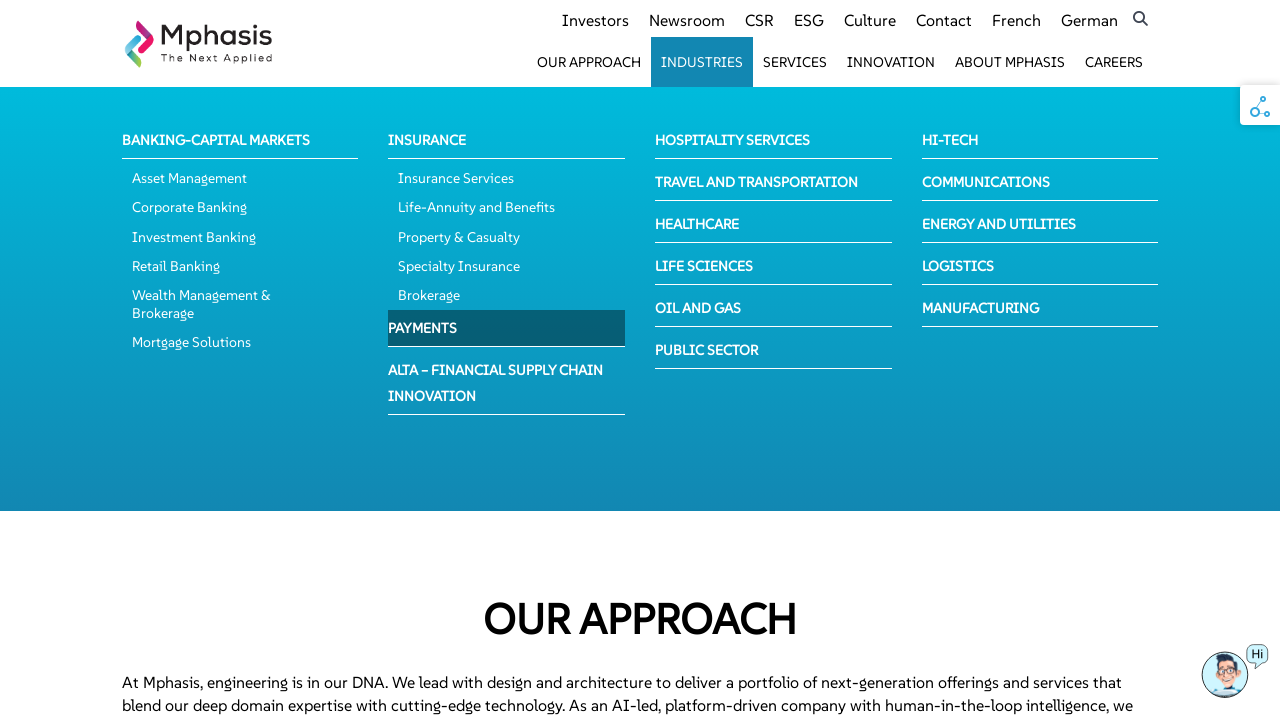

Switched to second tab
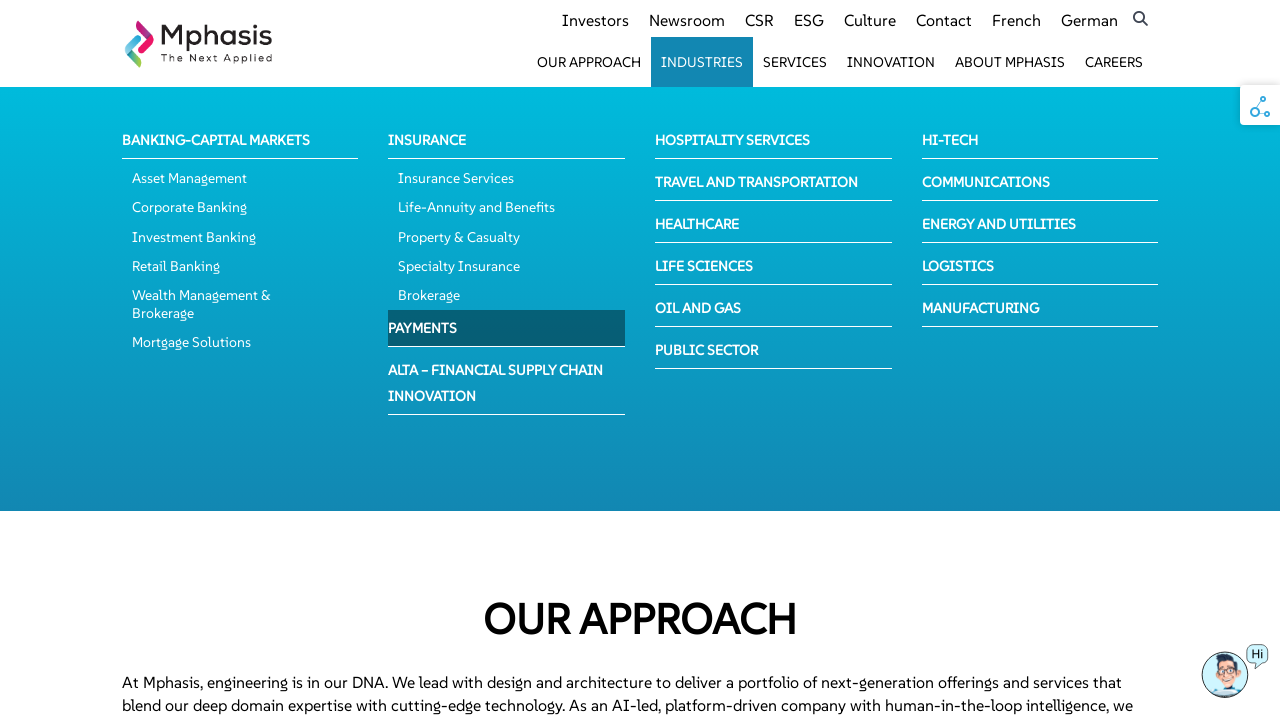

Switched back to first tab
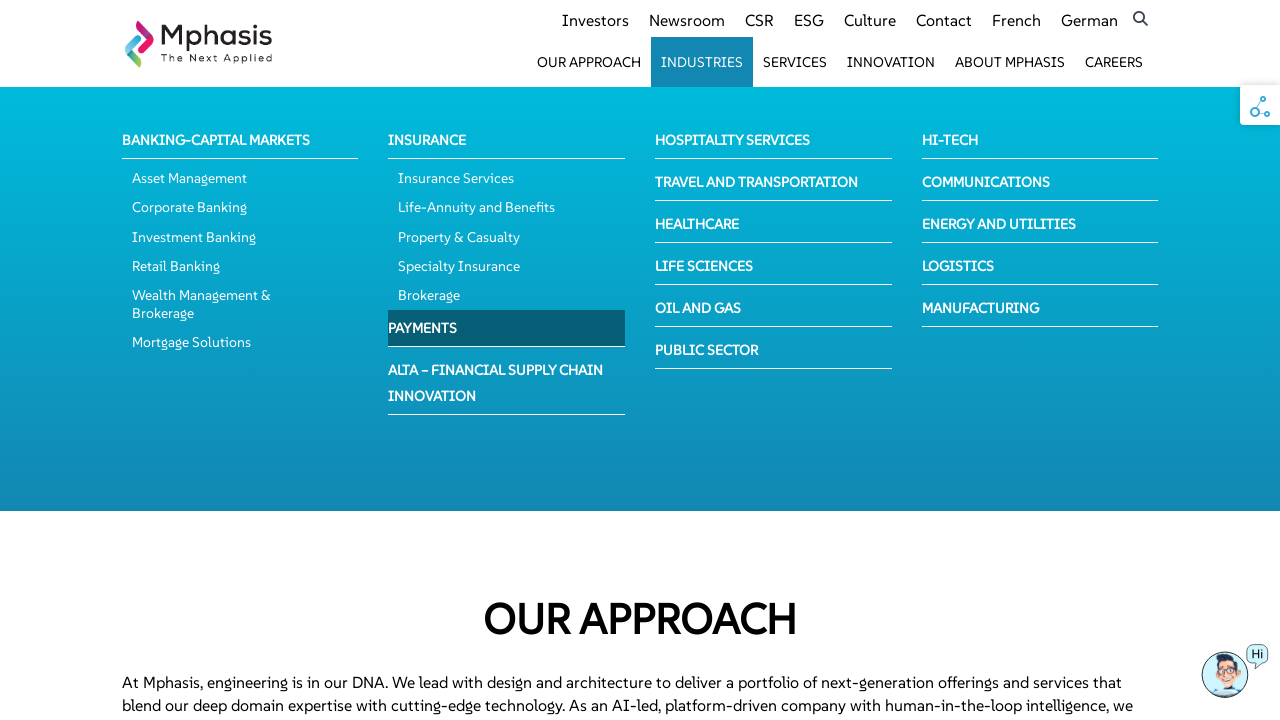

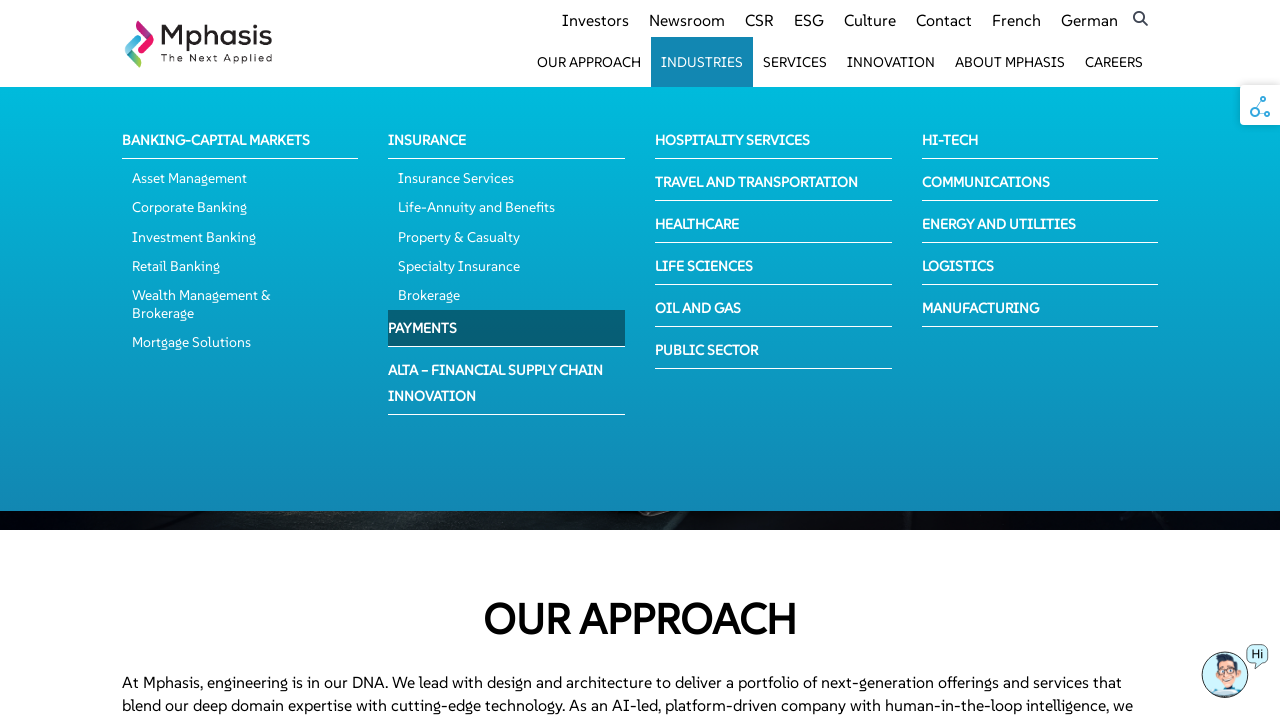